Tests checkbox selection and passenger count functionality on a travel booking form by toggling the senior citizen discount checkbox and incrementing the adult passenger count

Starting URL: https://rahulshettyacademy.com/dropdownsPractise/

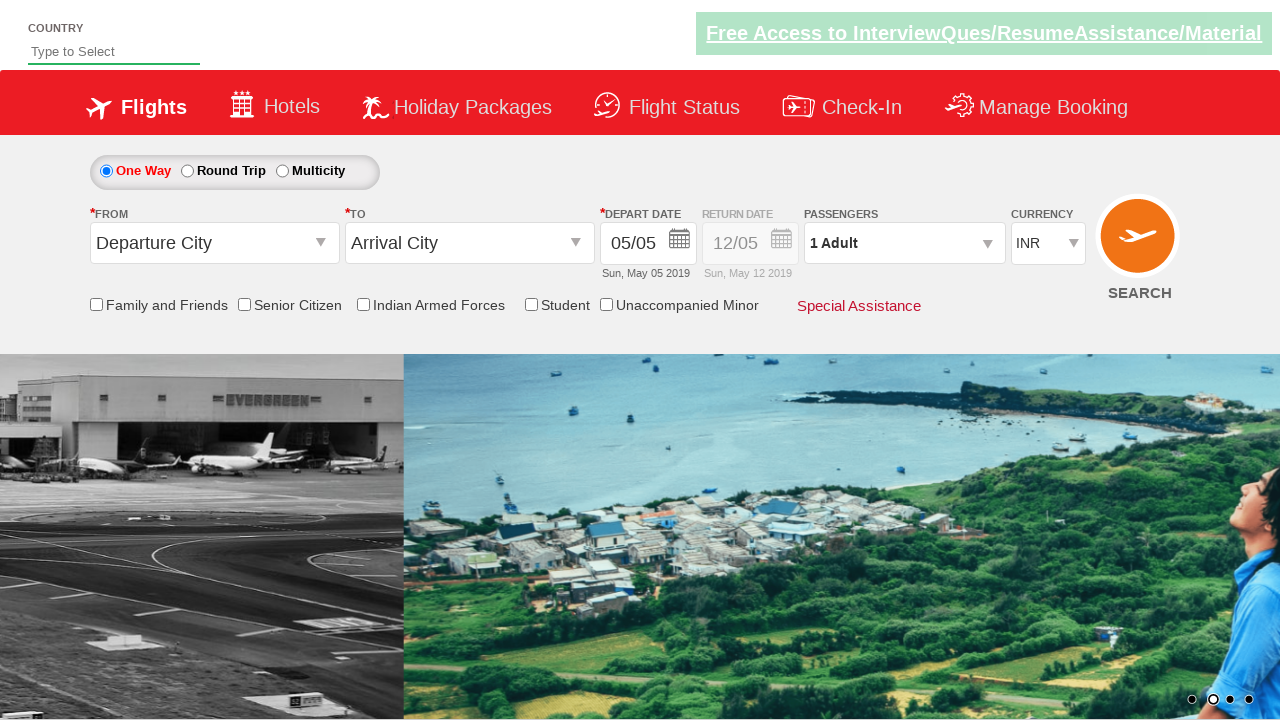

Checked initial state of senior citizen discount checkbox
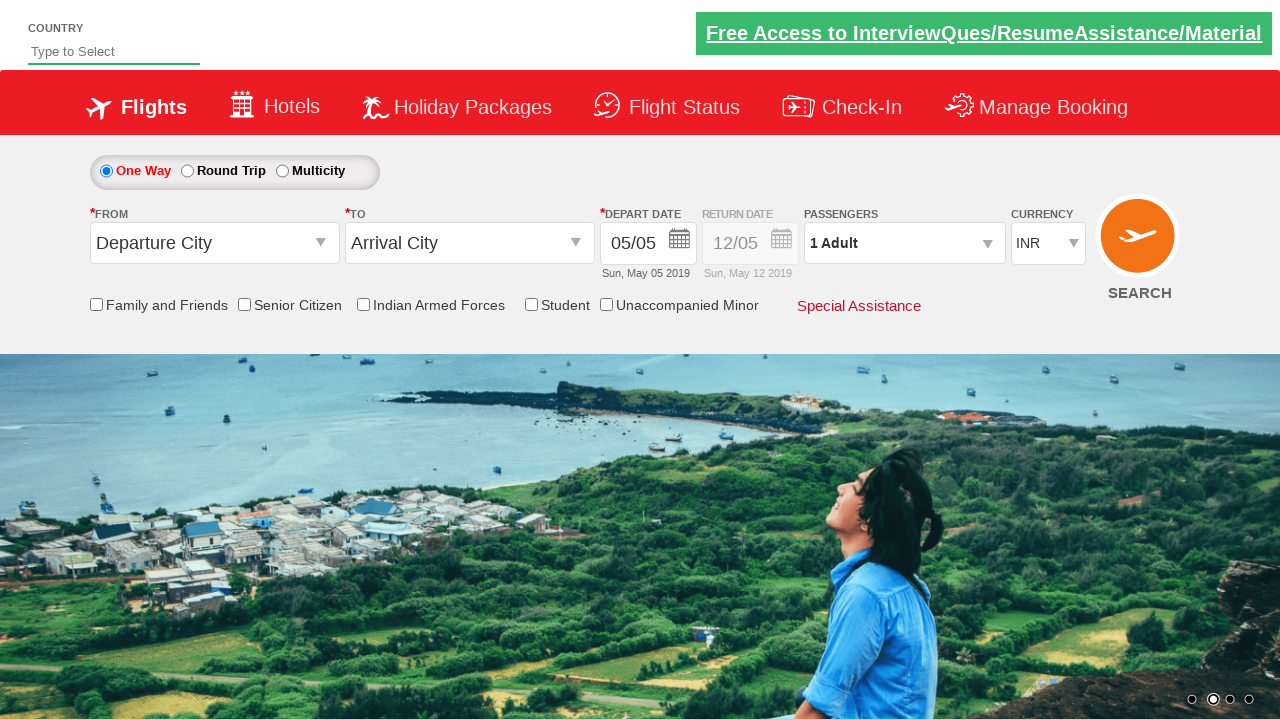

Verified checkbox is initially unchecked
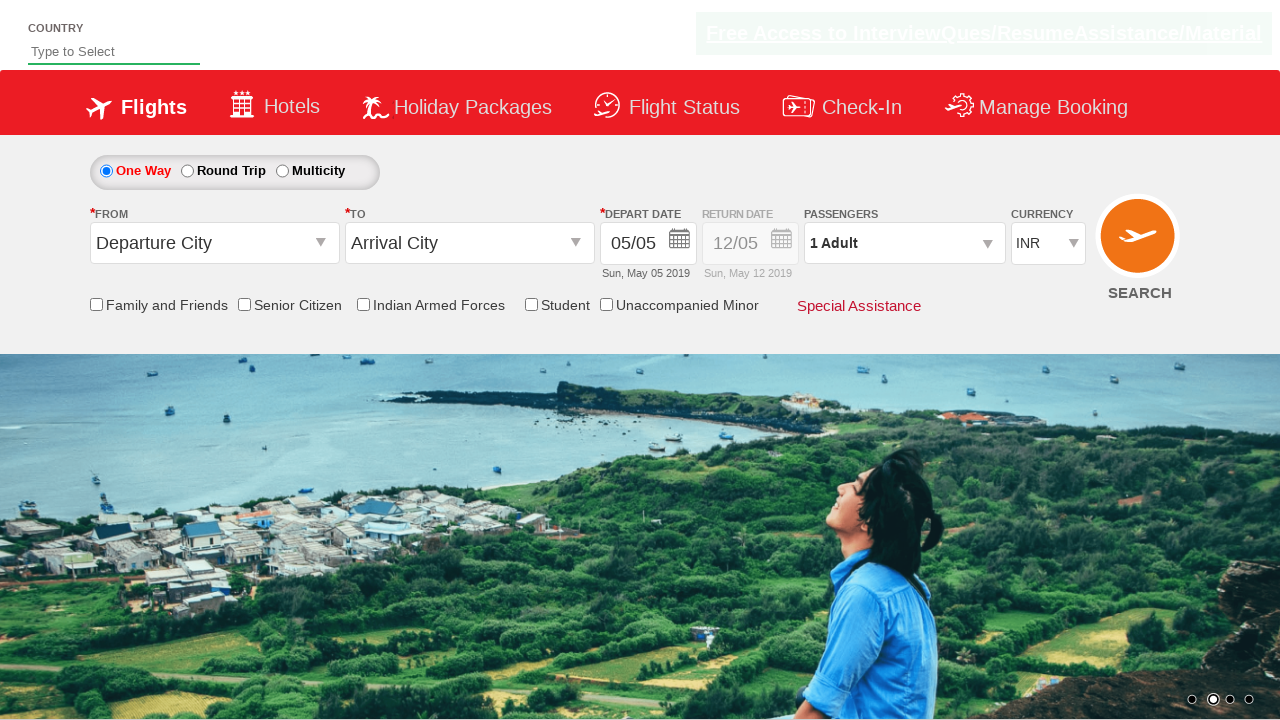

Clicked senior citizen discount checkbox at (244, 304) on input[id*='SeniorCitizenDiscount']
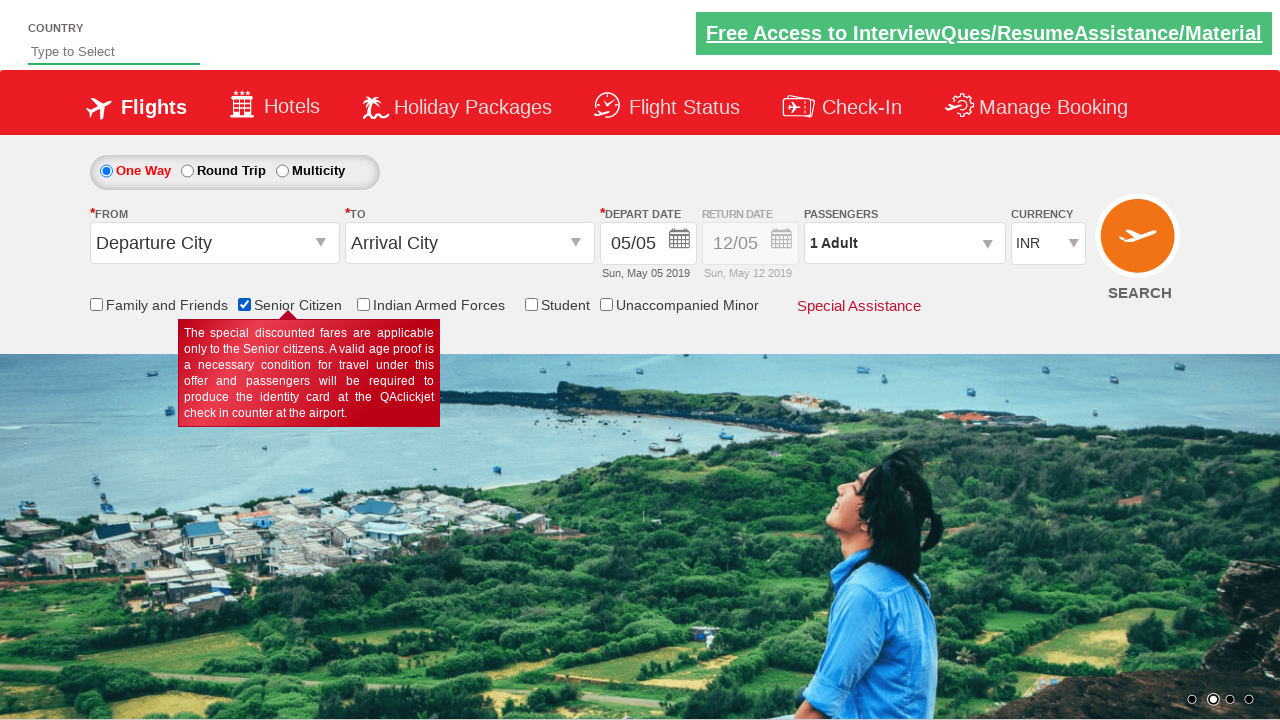

Verified senior citizen discount checkbox is now checked
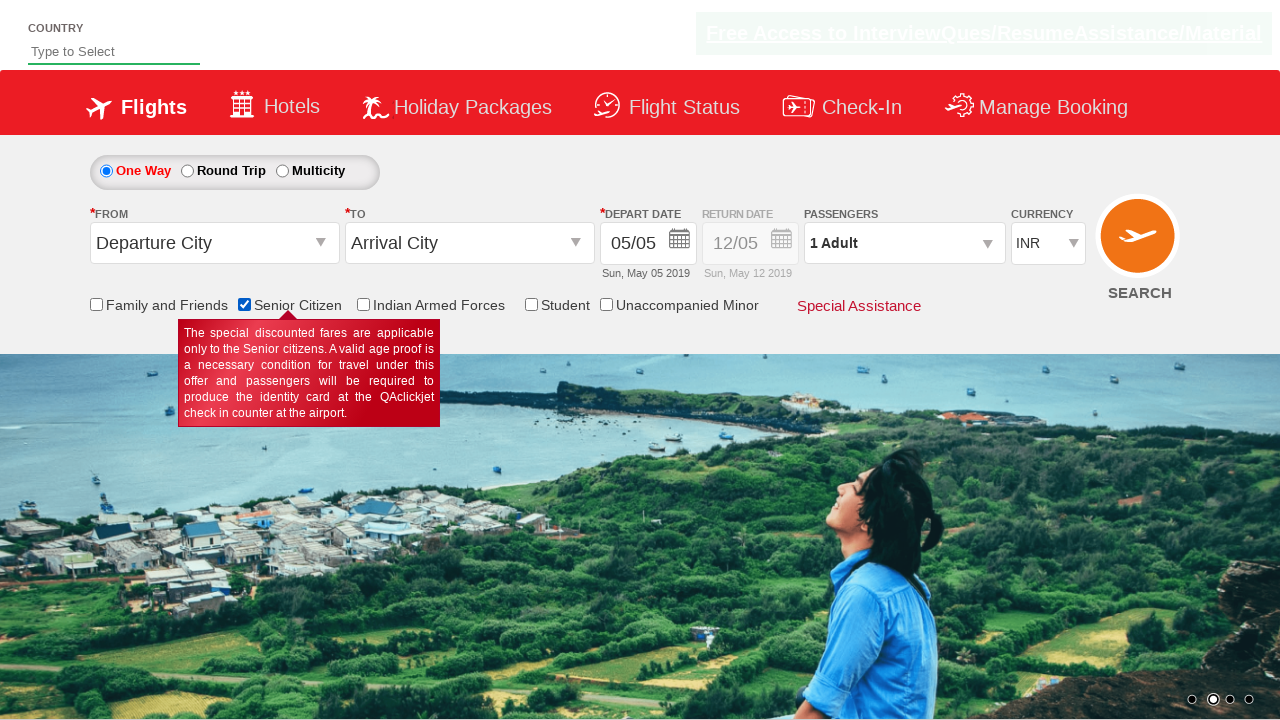

Counted 6 checkboxes on the page
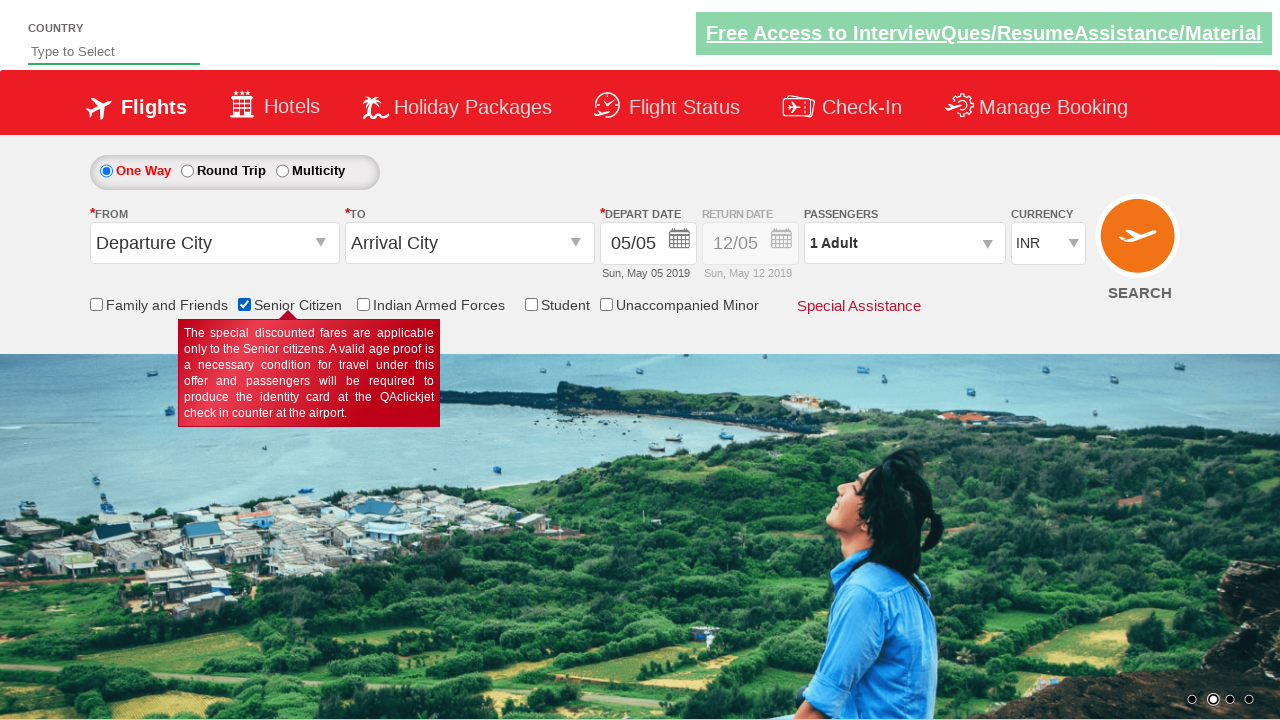

Clicked passenger info dropdown to open it at (904, 243) on #divpaxinfo
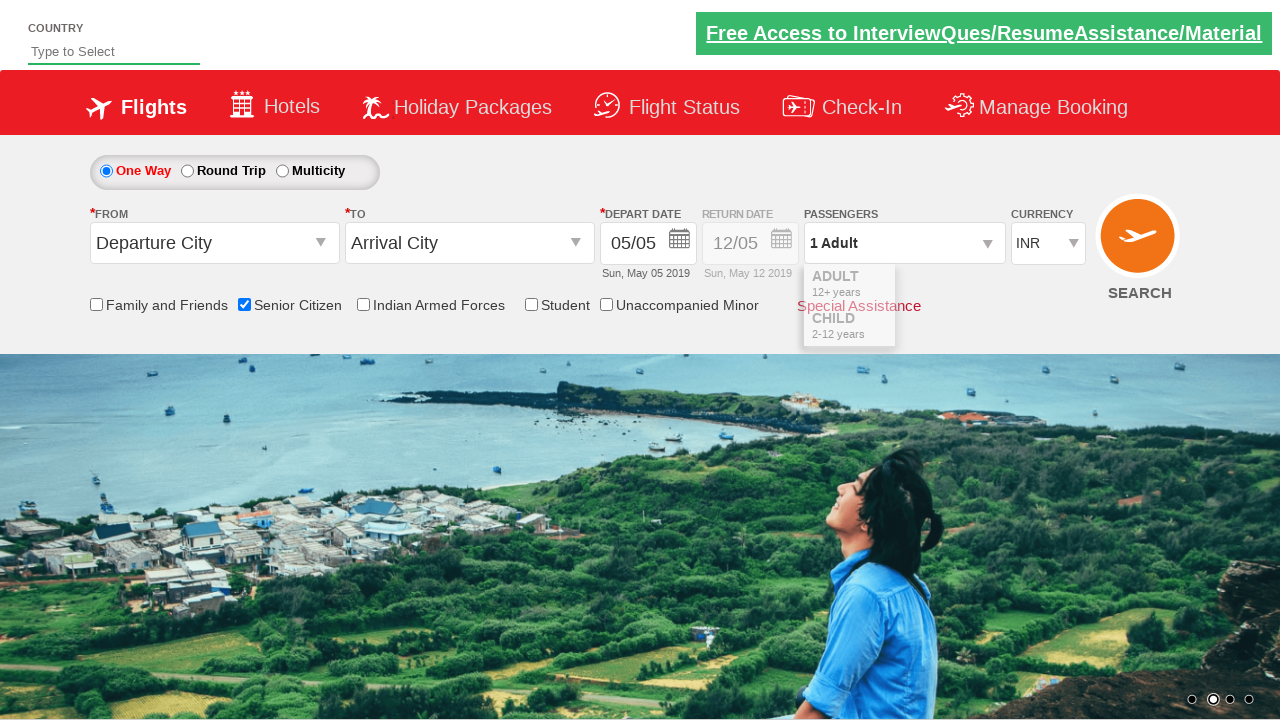

Waited for dropdown to open
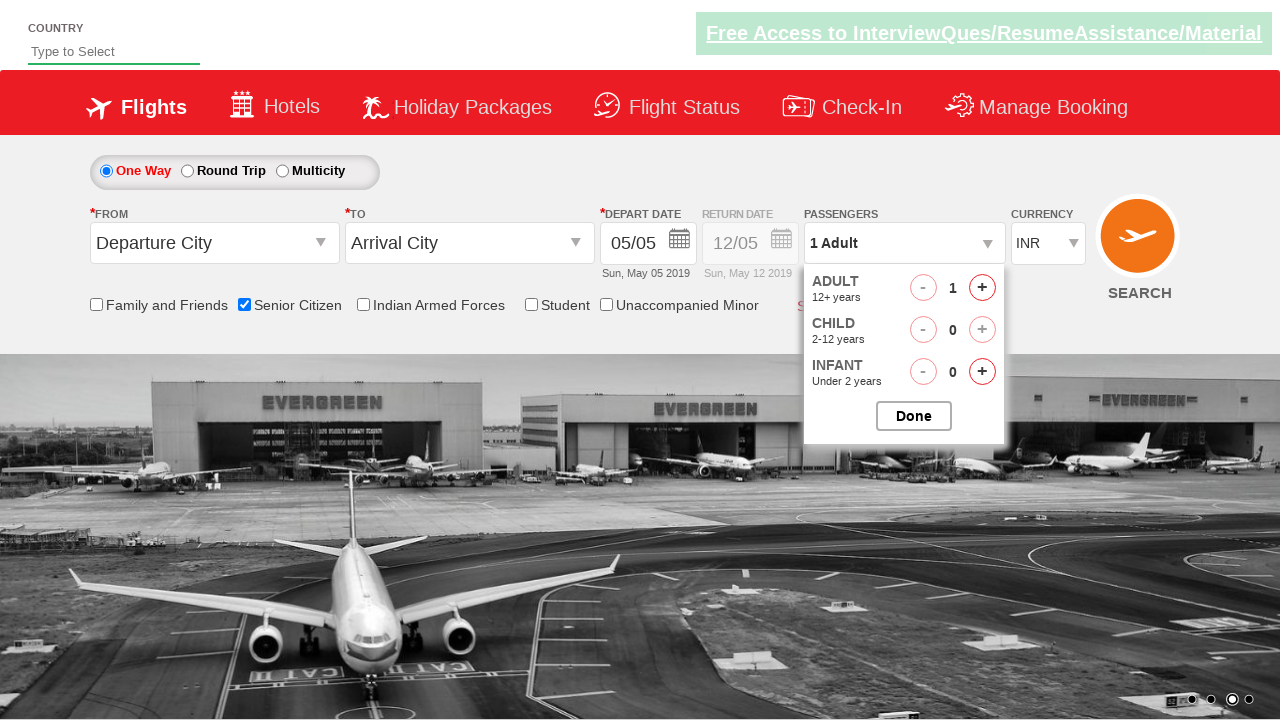

Retrieved initial passenger info: 1 Adult
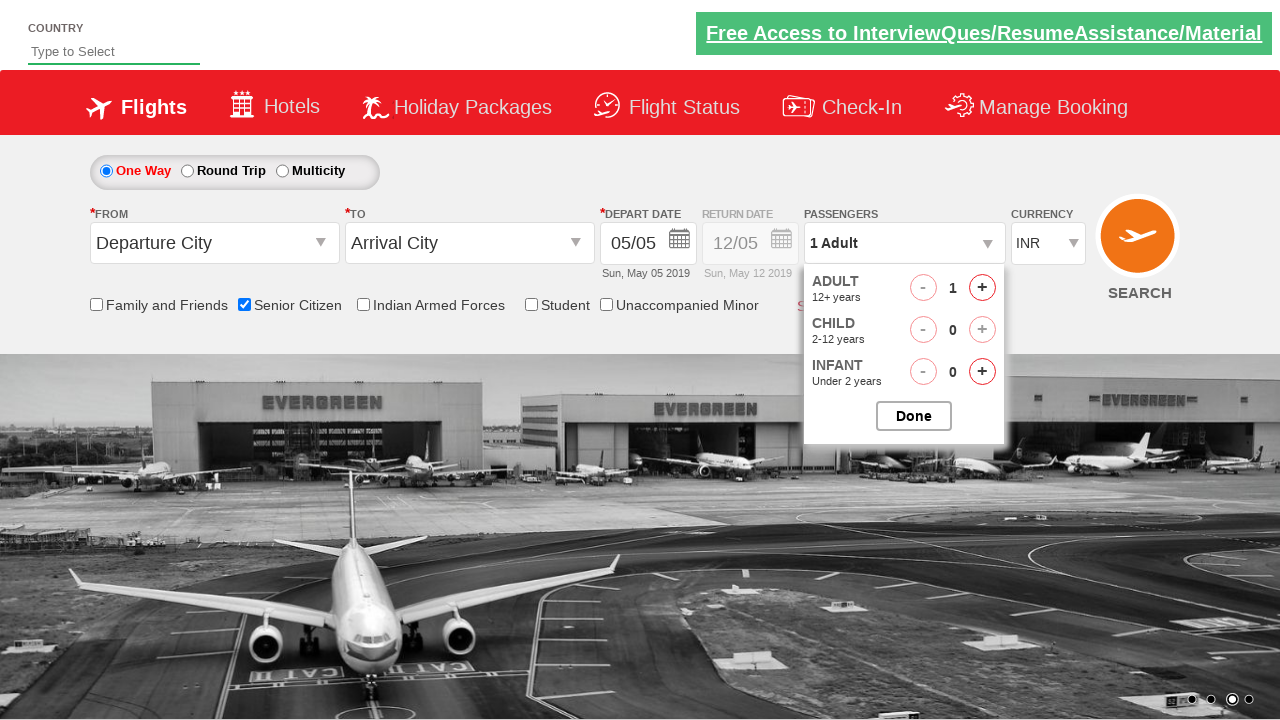

Clicked increment adult button (iteration 1 of 4) at (982, 288) on #hrefIncAdt
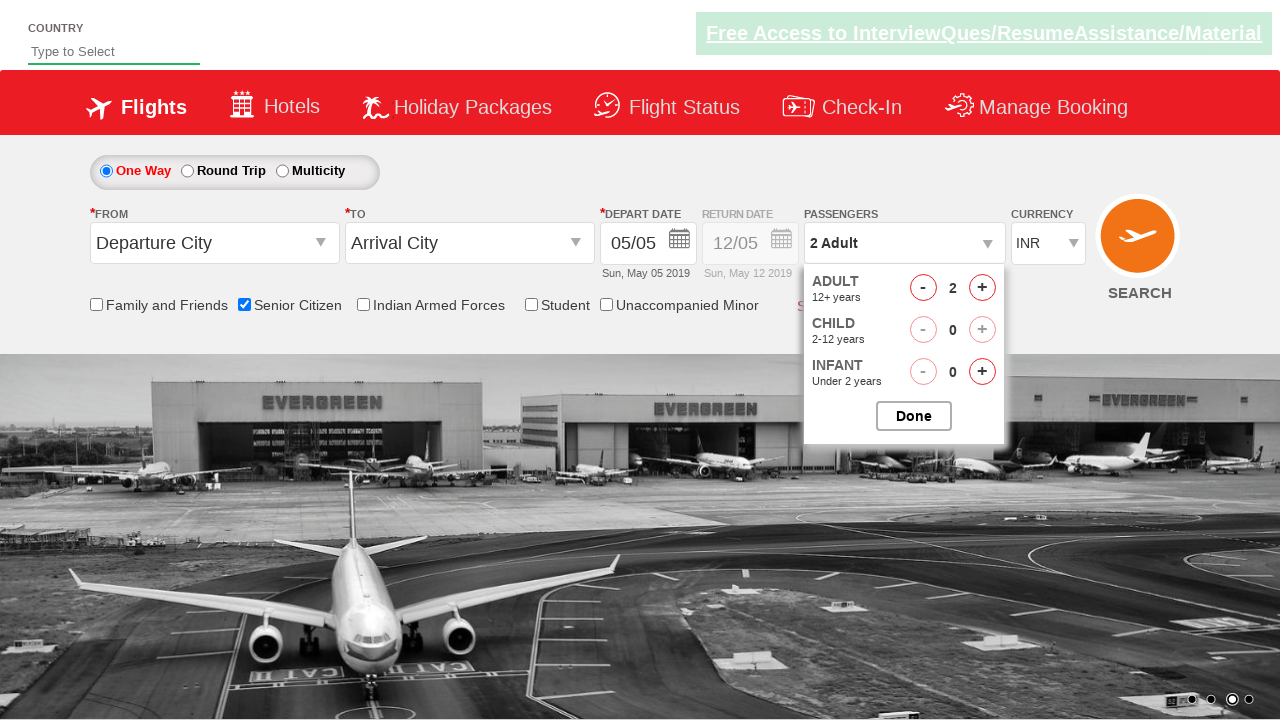

Clicked increment adult button (iteration 2 of 4) at (982, 288) on #hrefIncAdt
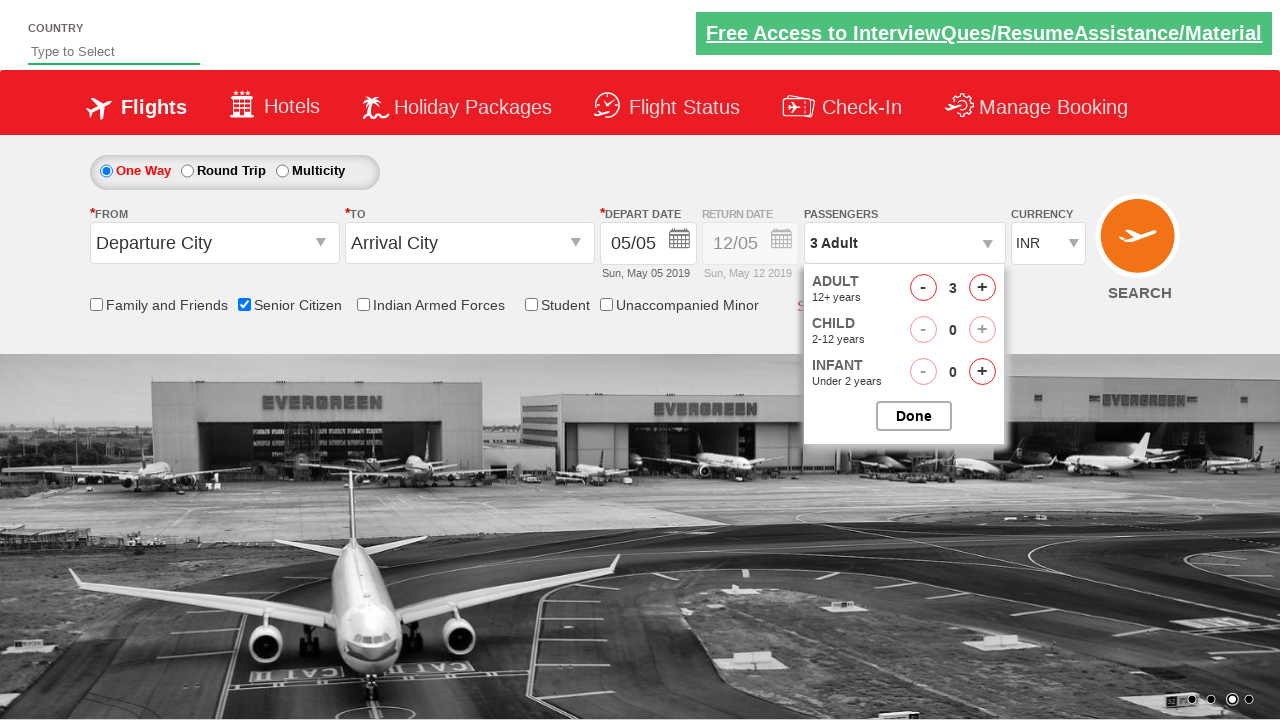

Clicked increment adult button (iteration 3 of 4) at (982, 288) on #hrefIncAdt
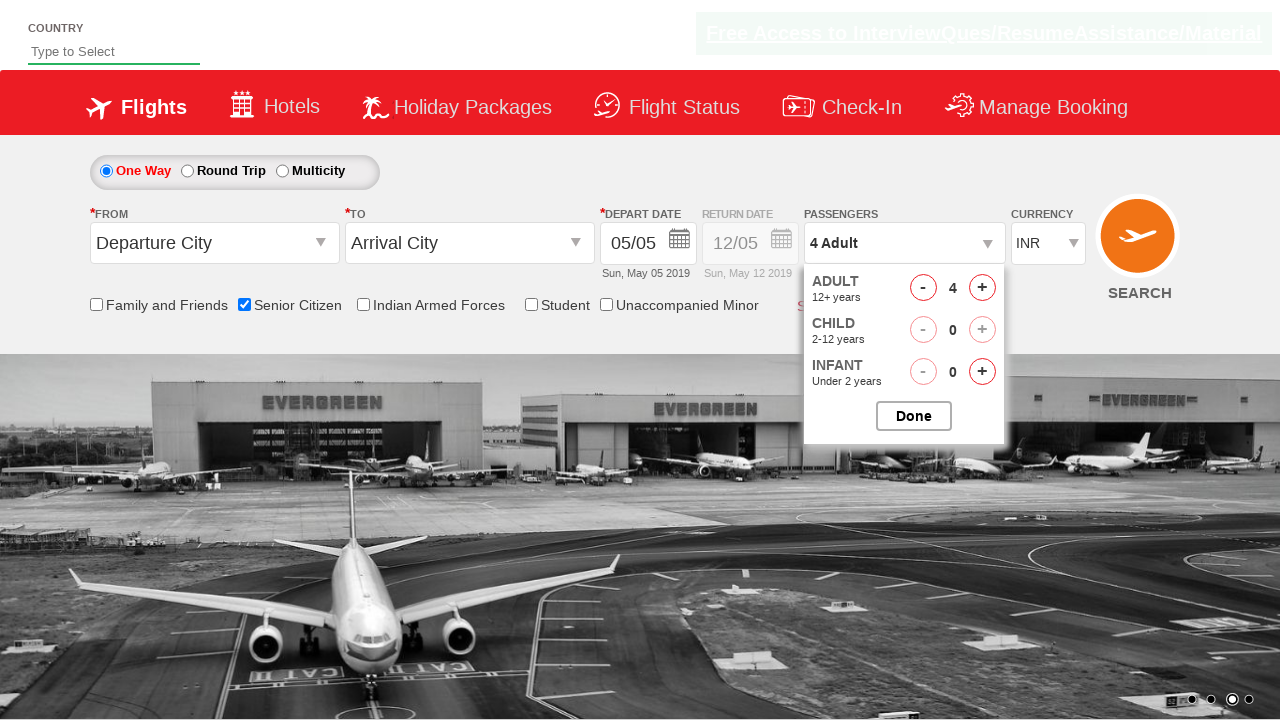

Clicked increment adult button (iteration 4 of 4) at (982, 288) on #hrefIncAdt
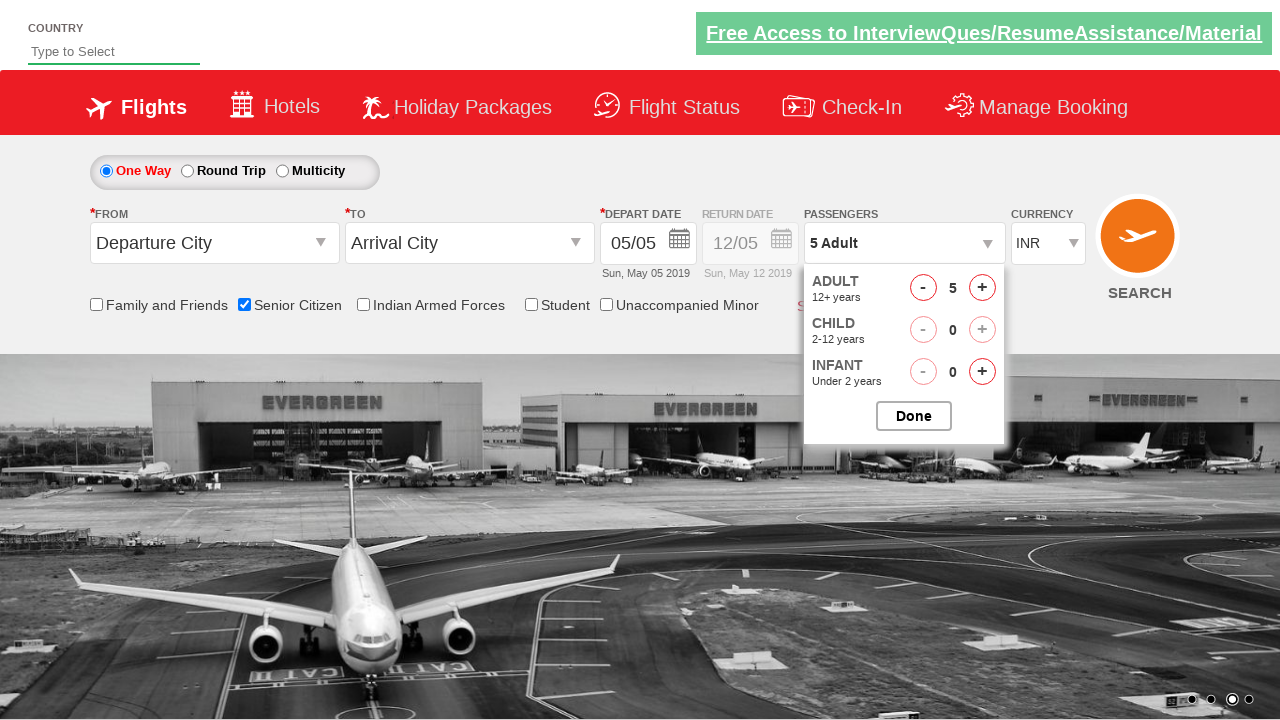

Clicked Done button to close passenger dropdown at (914, 416) on input[value='Done']
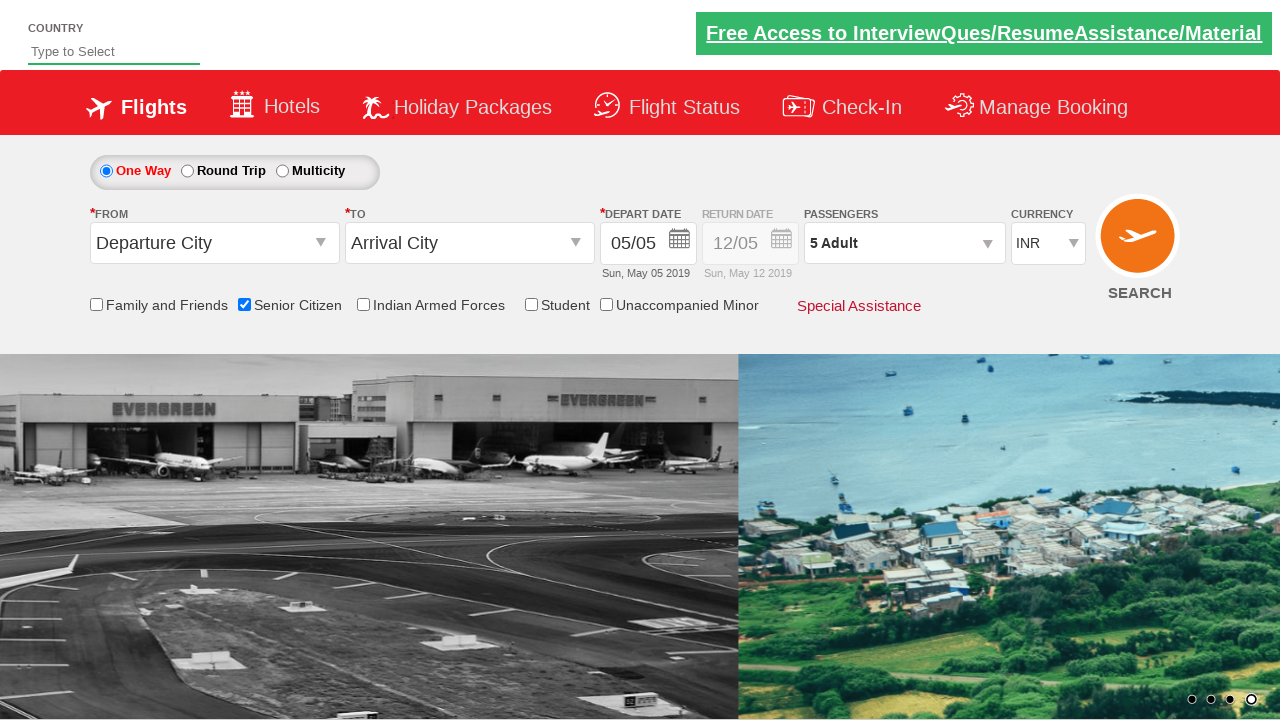

Retrieved final passenger info: 5 Adult
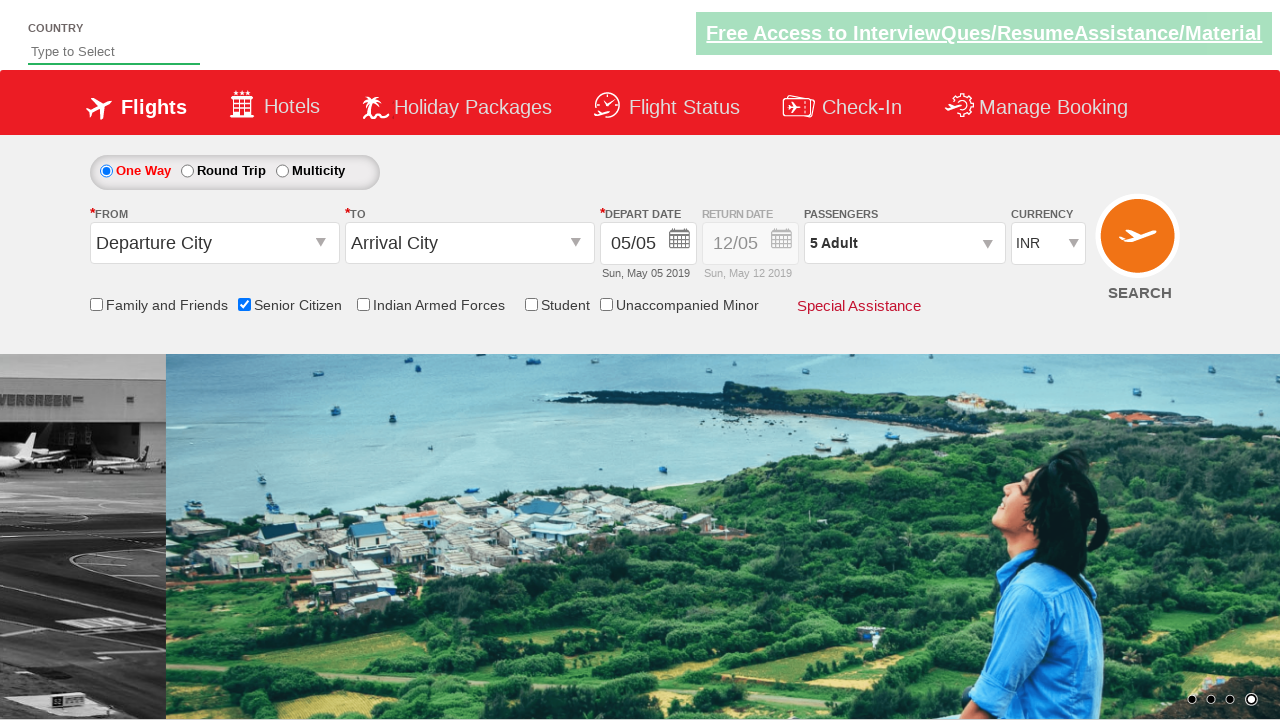

Verified passenger count is '5 Adult' as expected
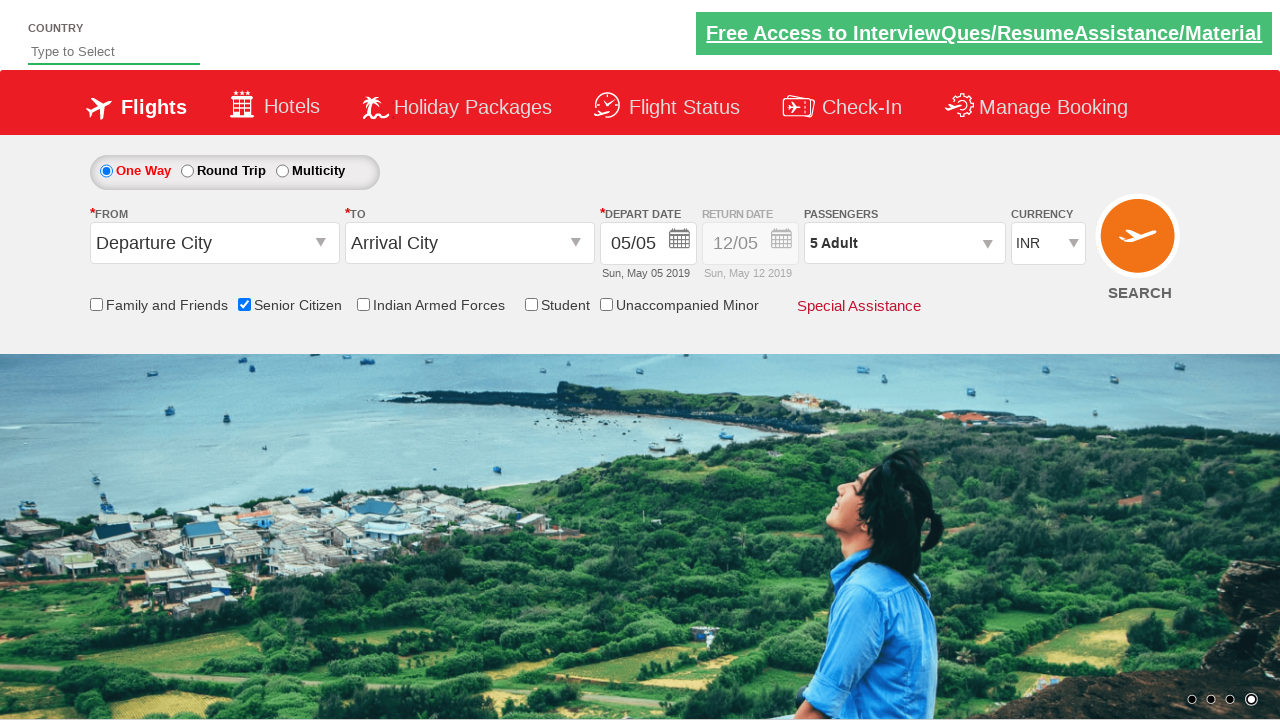

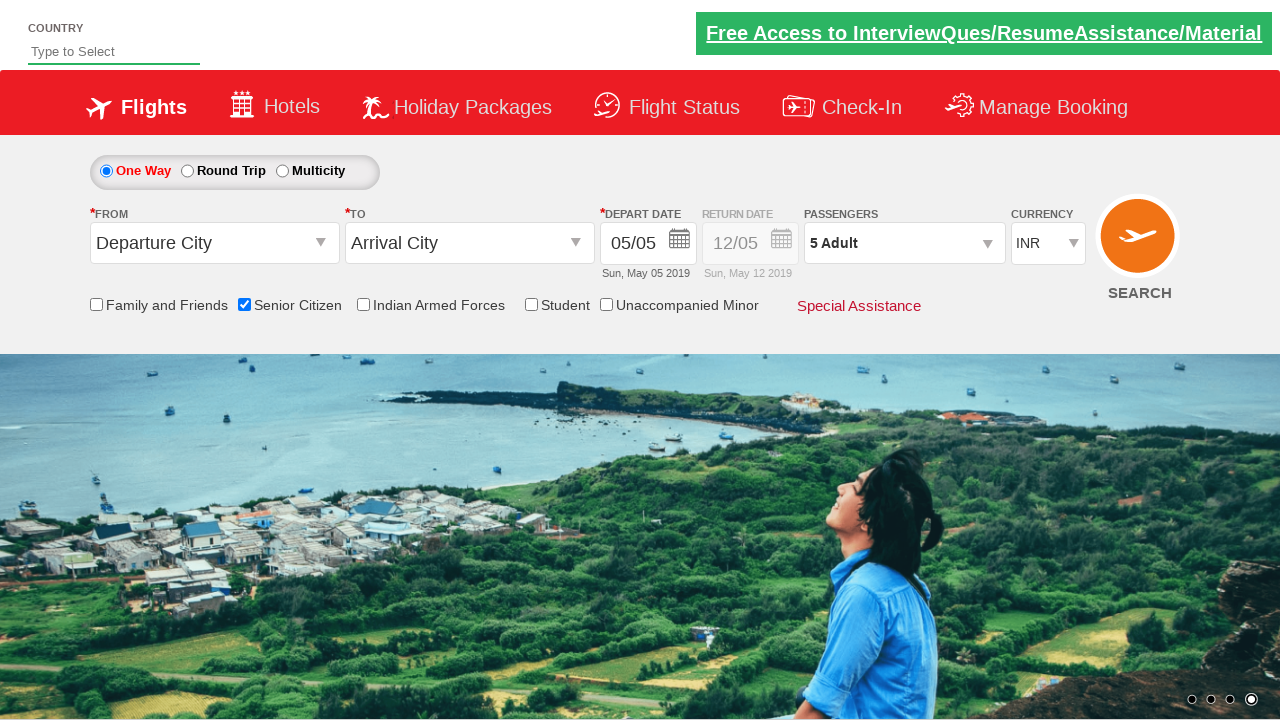